Tests accepting a JavaScript alert by clicking a button that triggers a JS alert and then accepting it

Starting URL: https://automationfc.github.io/basic-form/

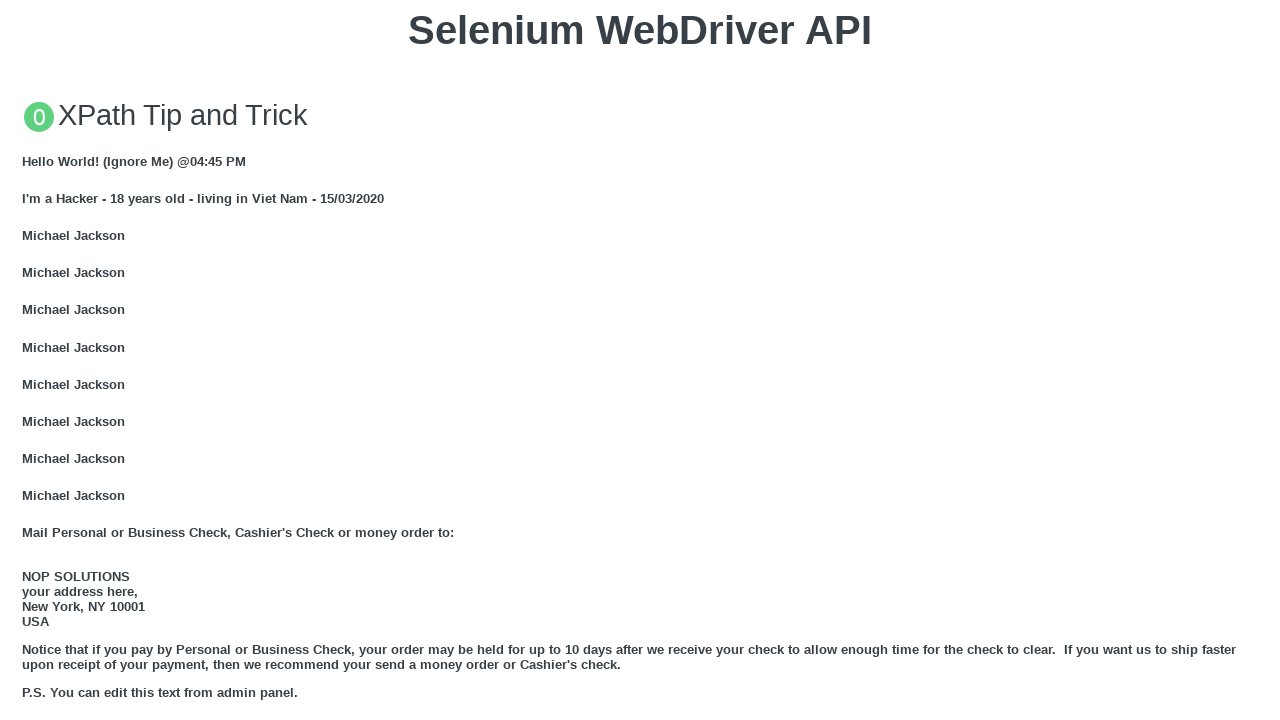

Clicked button to trigger JavaScript alert at (640, 360) on xpath=//button[text()='Click for JS Alert']
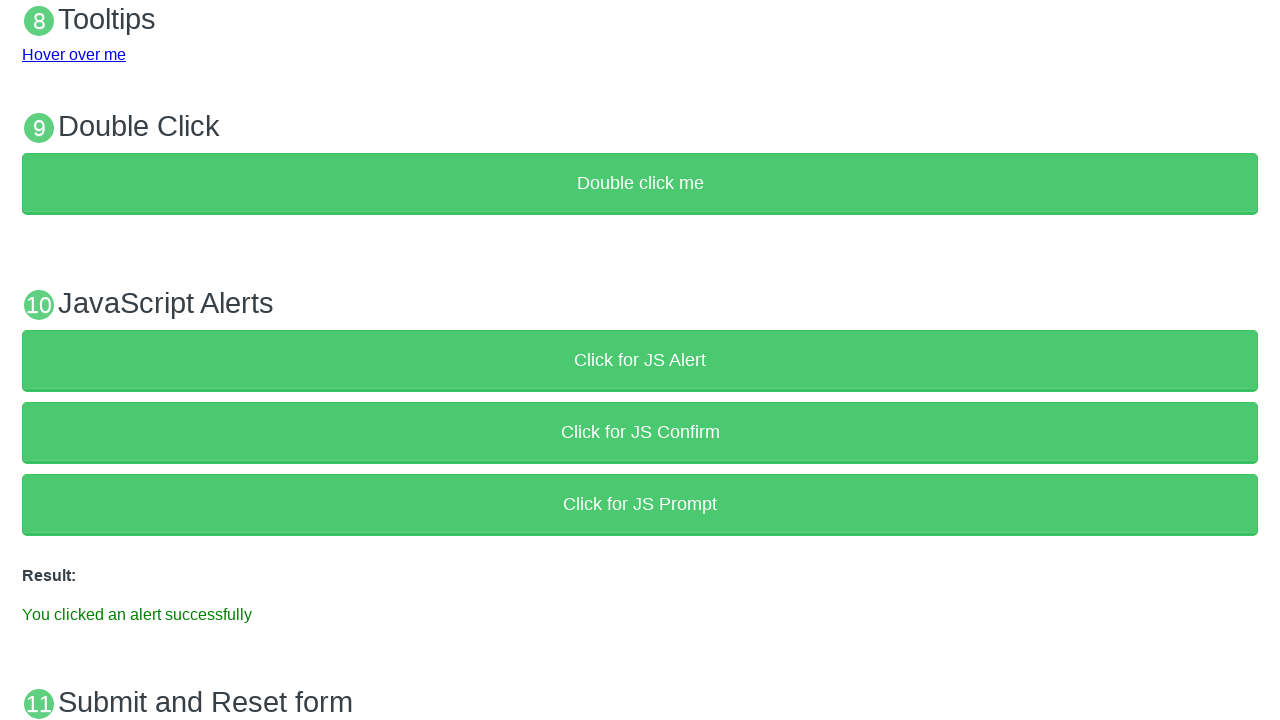

Set up dialog handler to accept the alert
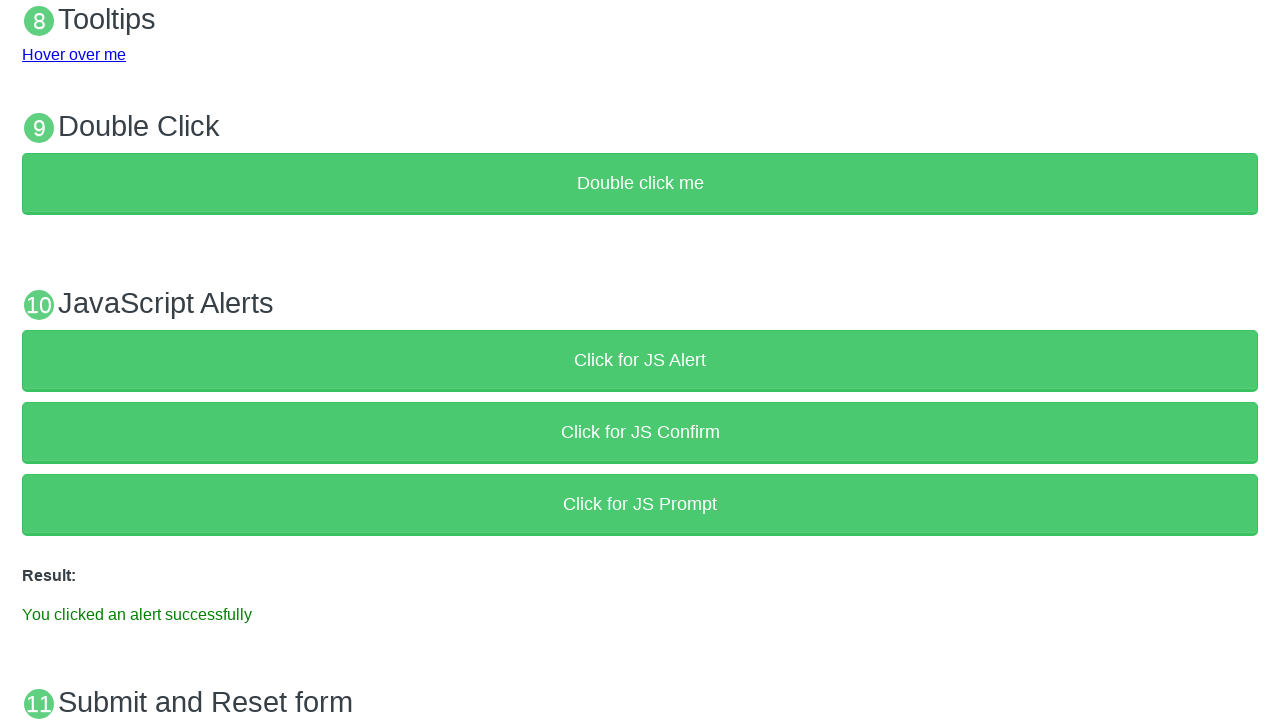

Alert was accepted and result element loaded
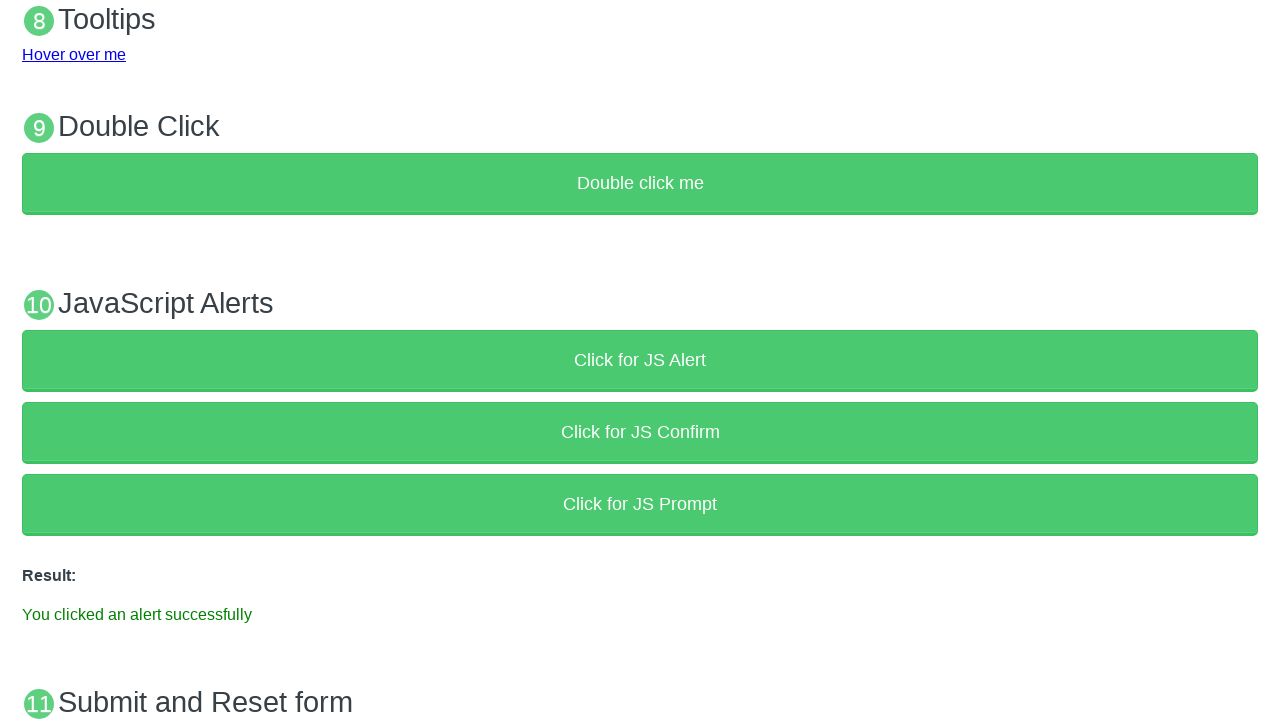

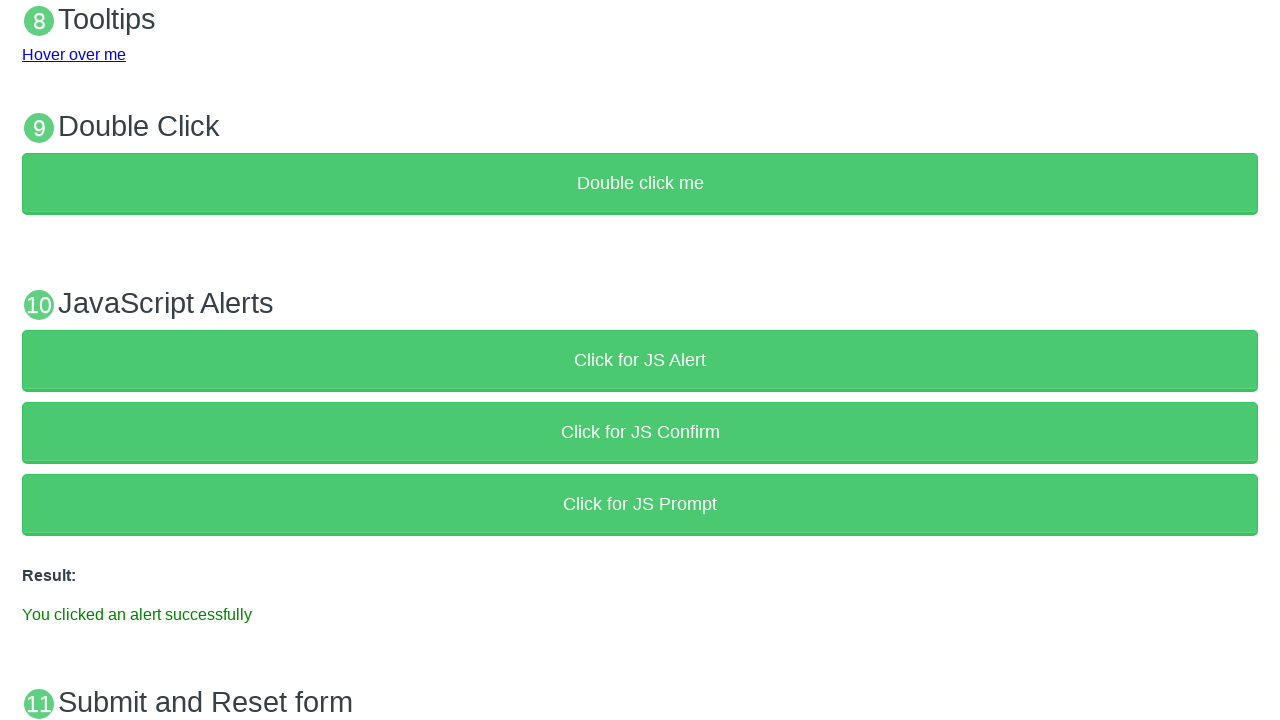